Tests the herokuapp demo site by adding/removing elements and testing keyboard input functionality

Starting URL: https://the-internet.herokuapp.com/

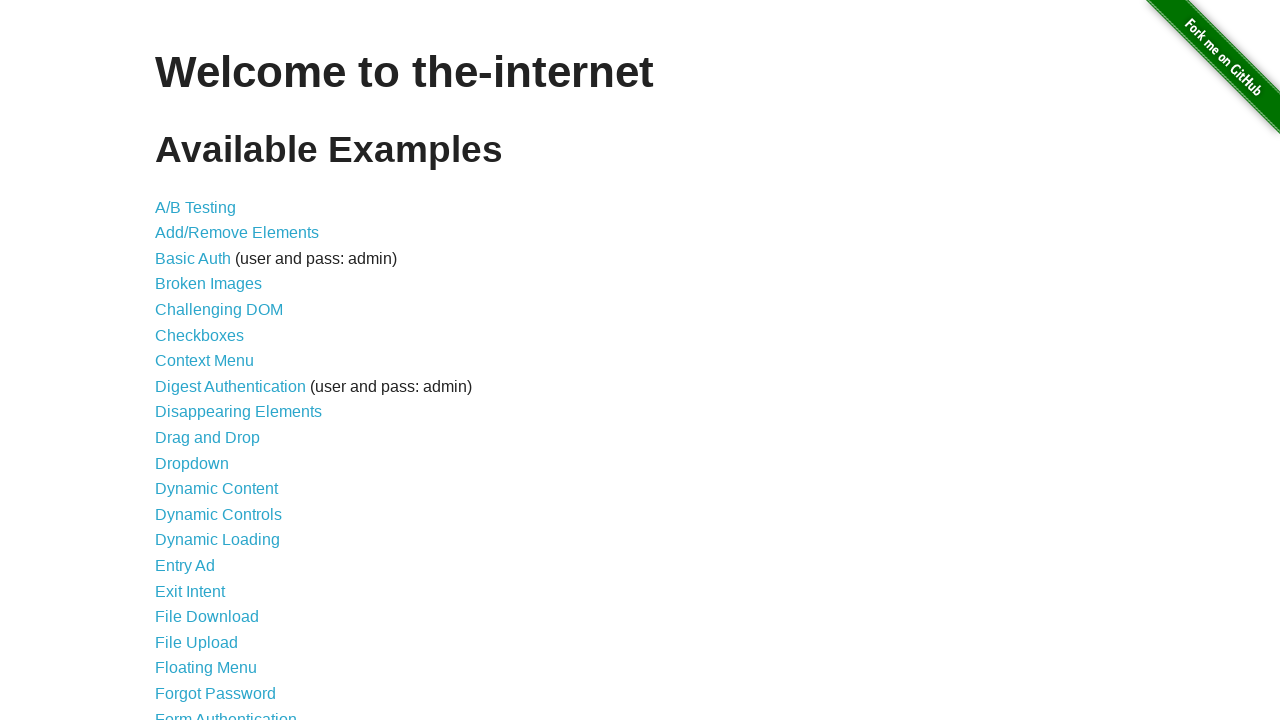

Clicked on Add/Remove Elements link at (237, 233) on a[href='/add_remove_elements/']
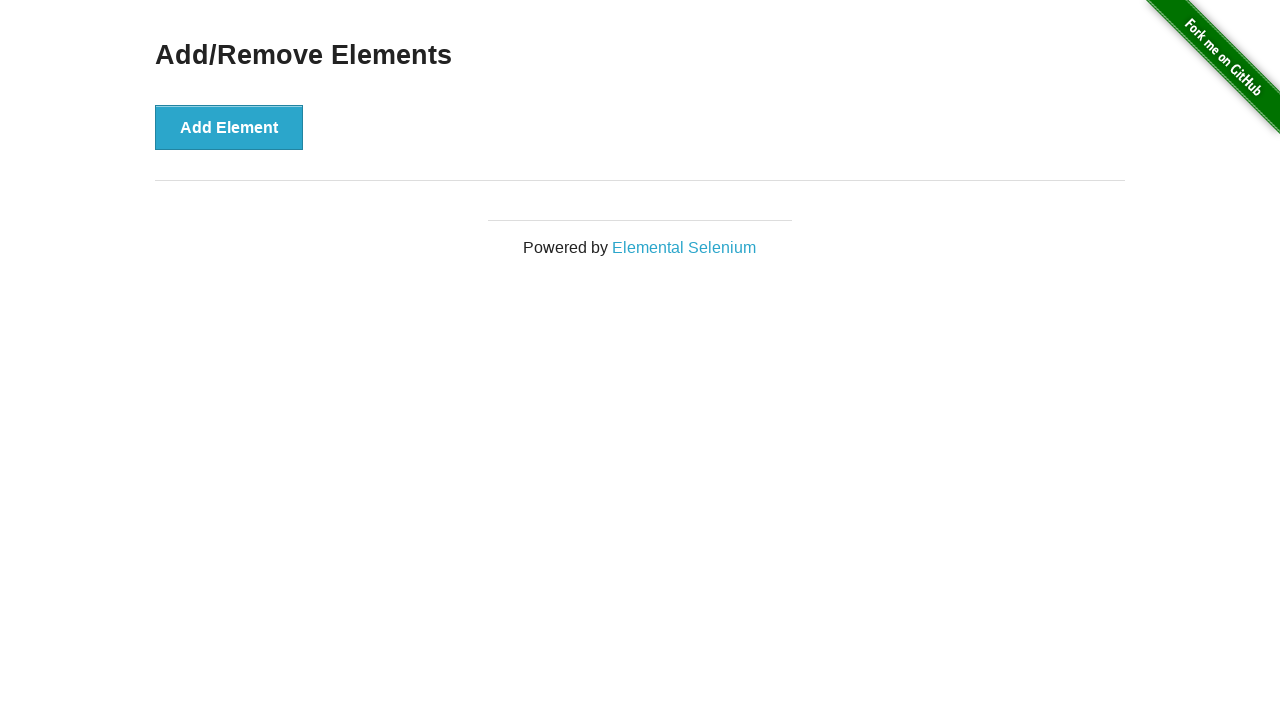

Clicked Add Element button (1st time) at (229, 127) on button[onclick='addElement()']
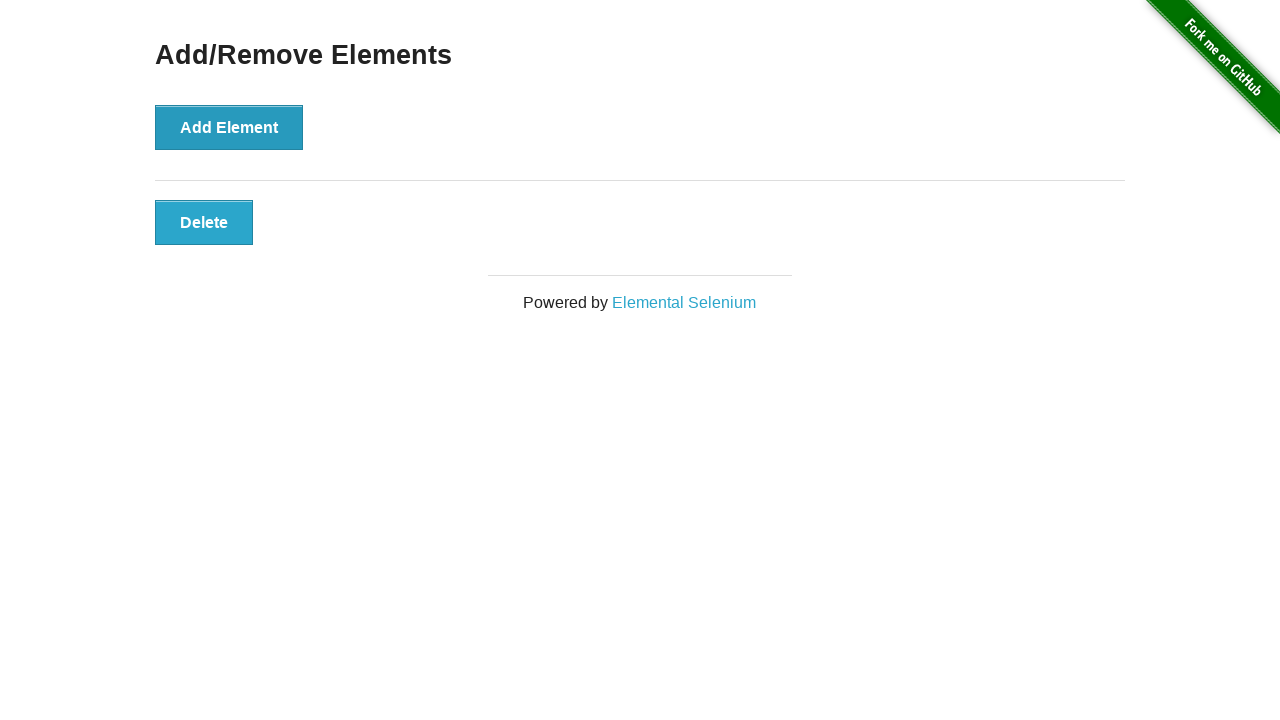

Clicked Add Element button (2nd time) at (229, 127) on button[onclick='addElement()']
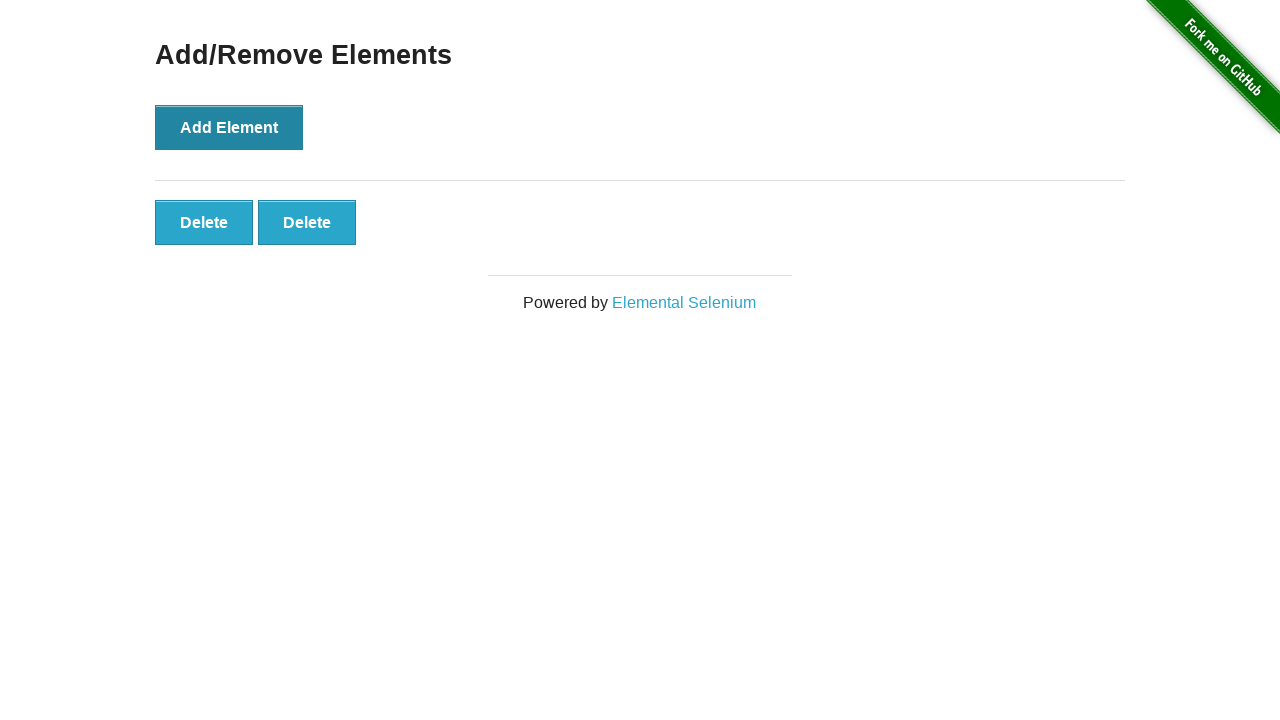

Clicked Add Element button (3rd time) at (229, 127) on button[onclick='addElement()']
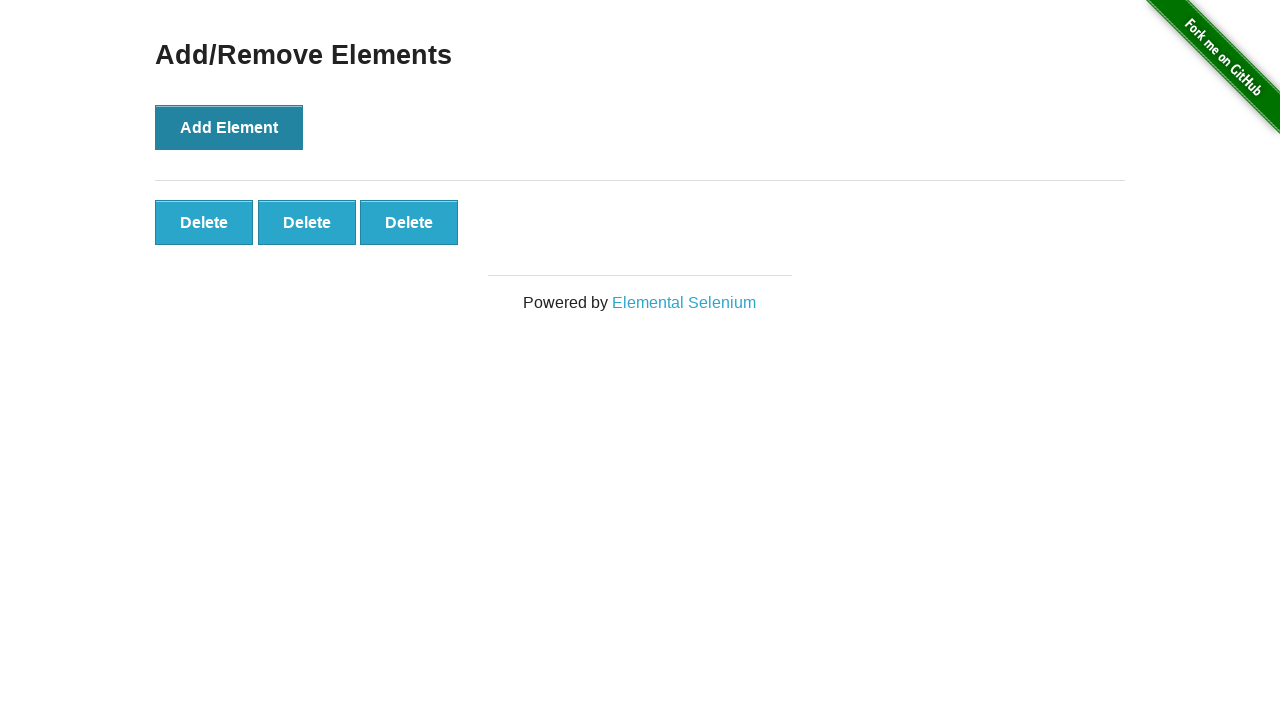

Navigated to key presses page
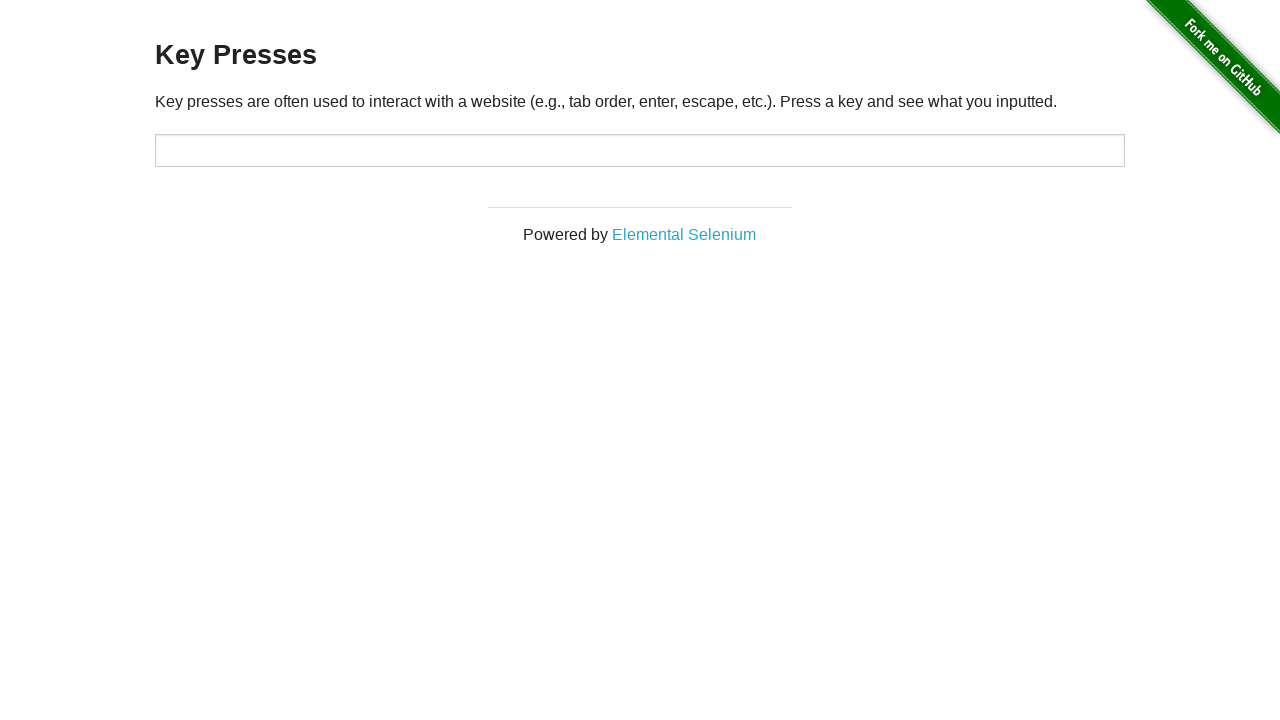

Typed 'Hello Techtorial' into the input field on input[type='text']
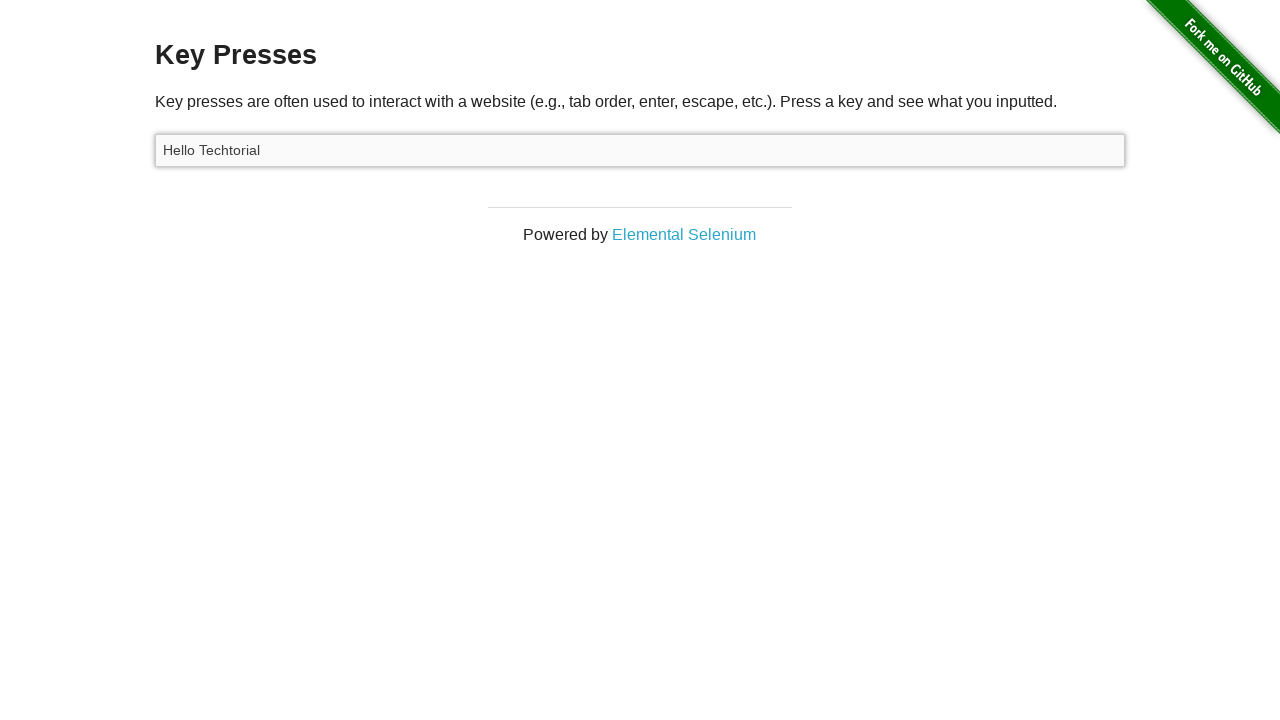

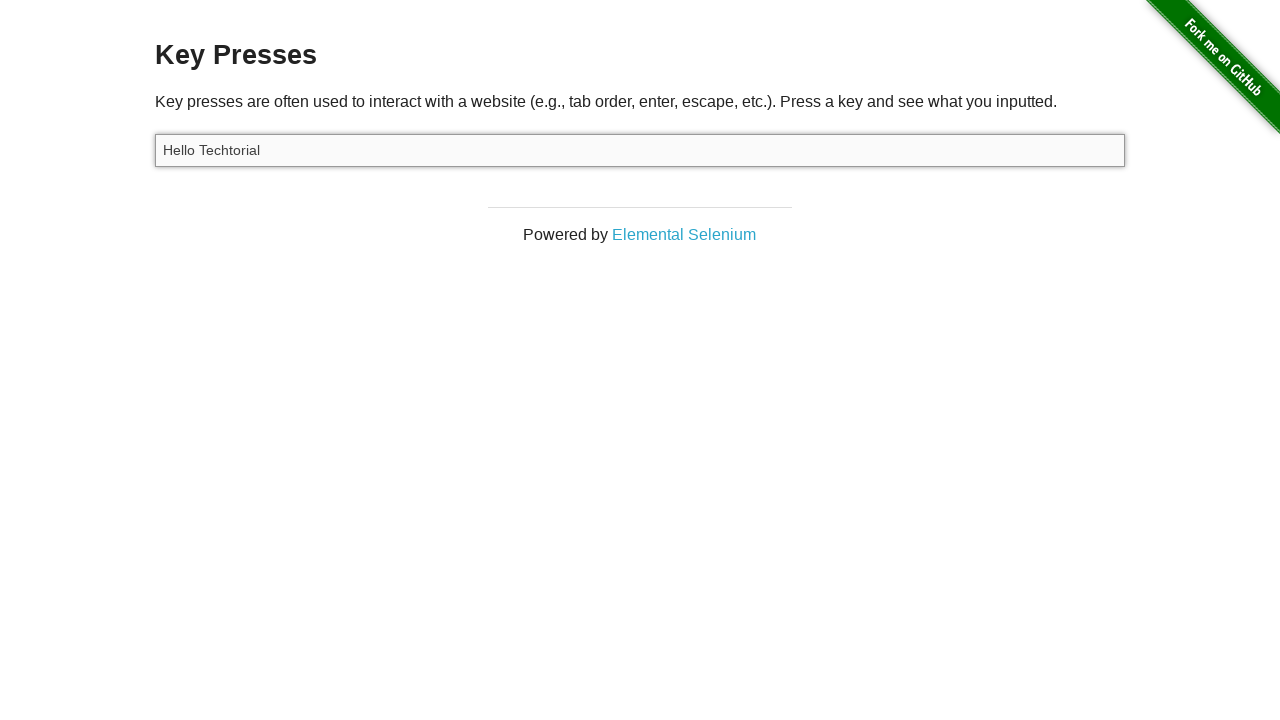